Tests window handling by opening a new window, filling a form field in the new window, closing it, and then filling a field in the original window

Starting URL: https://www.hyrtutorials.com/p/window-handles-practice.html

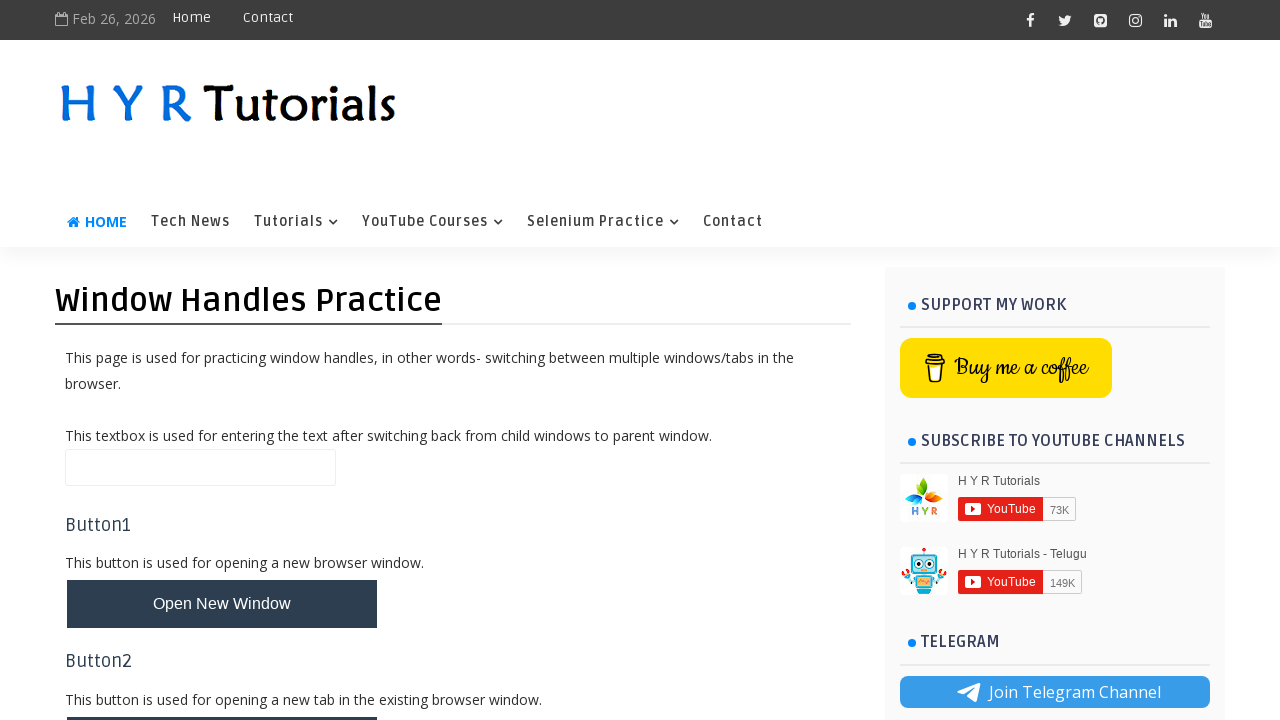

Stored reference to original page
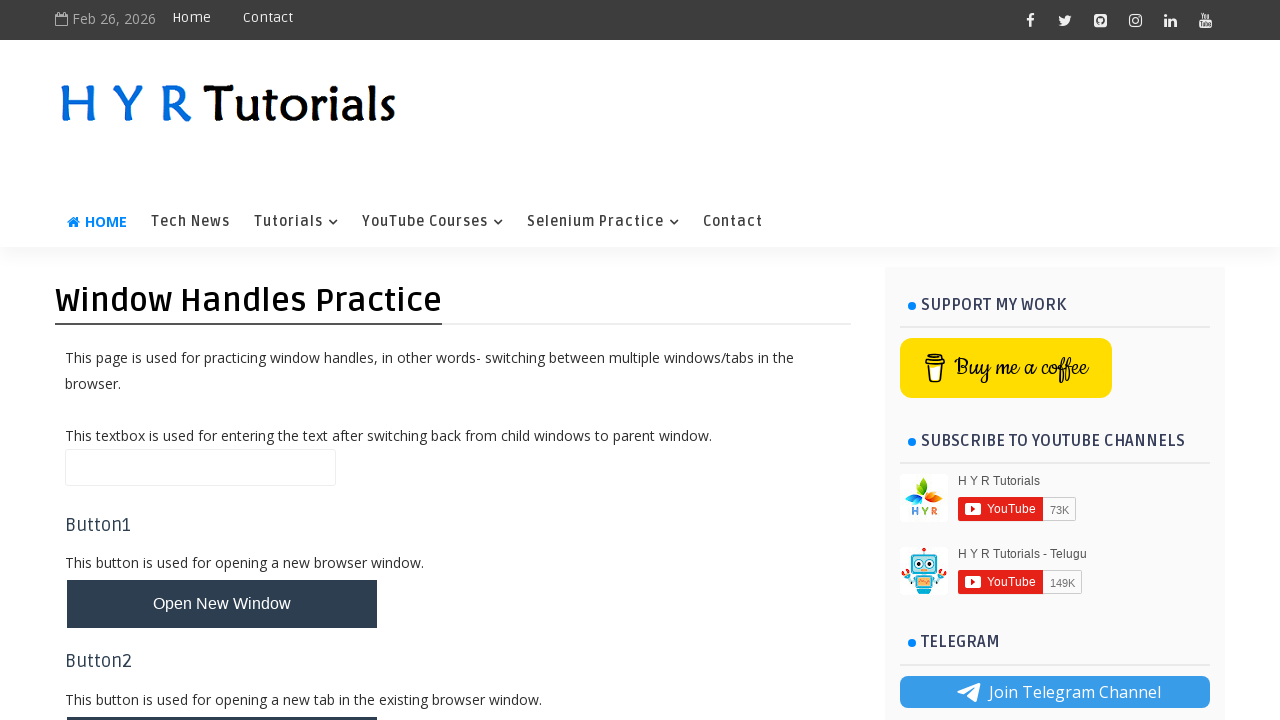

Clicked button to open new window at (222, 604) on #newWindowBtn
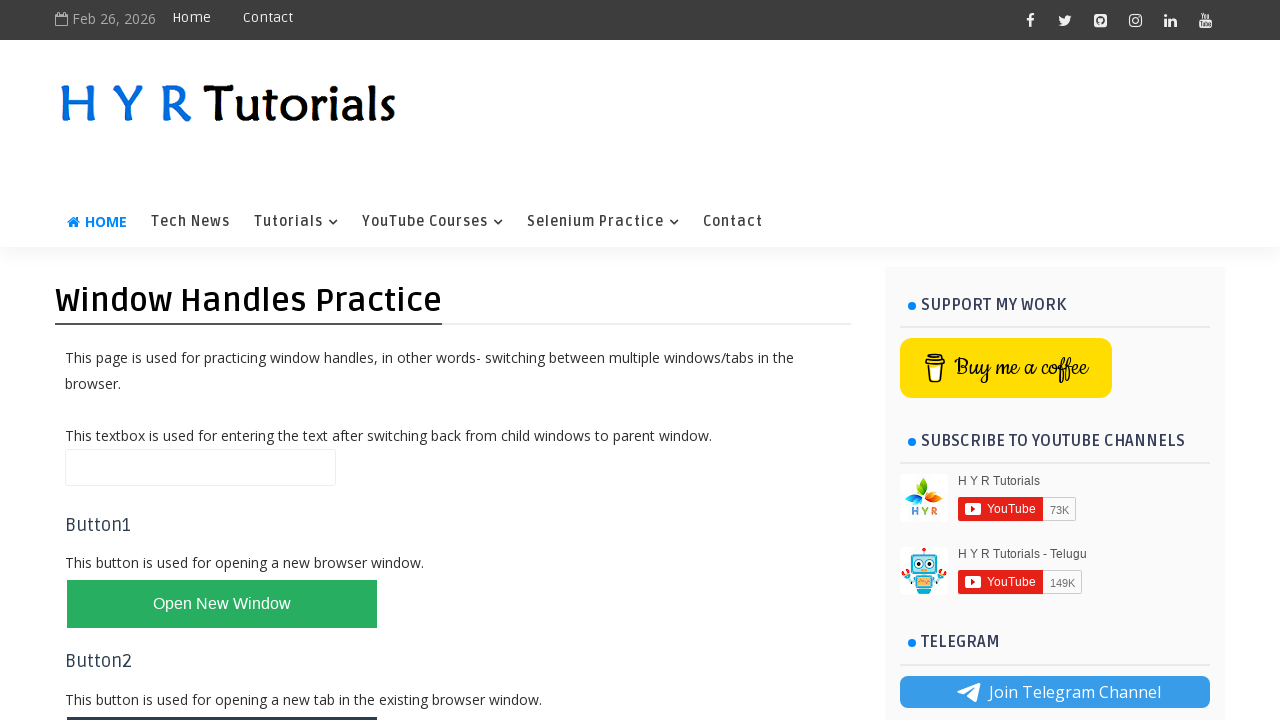

New window opened and captured
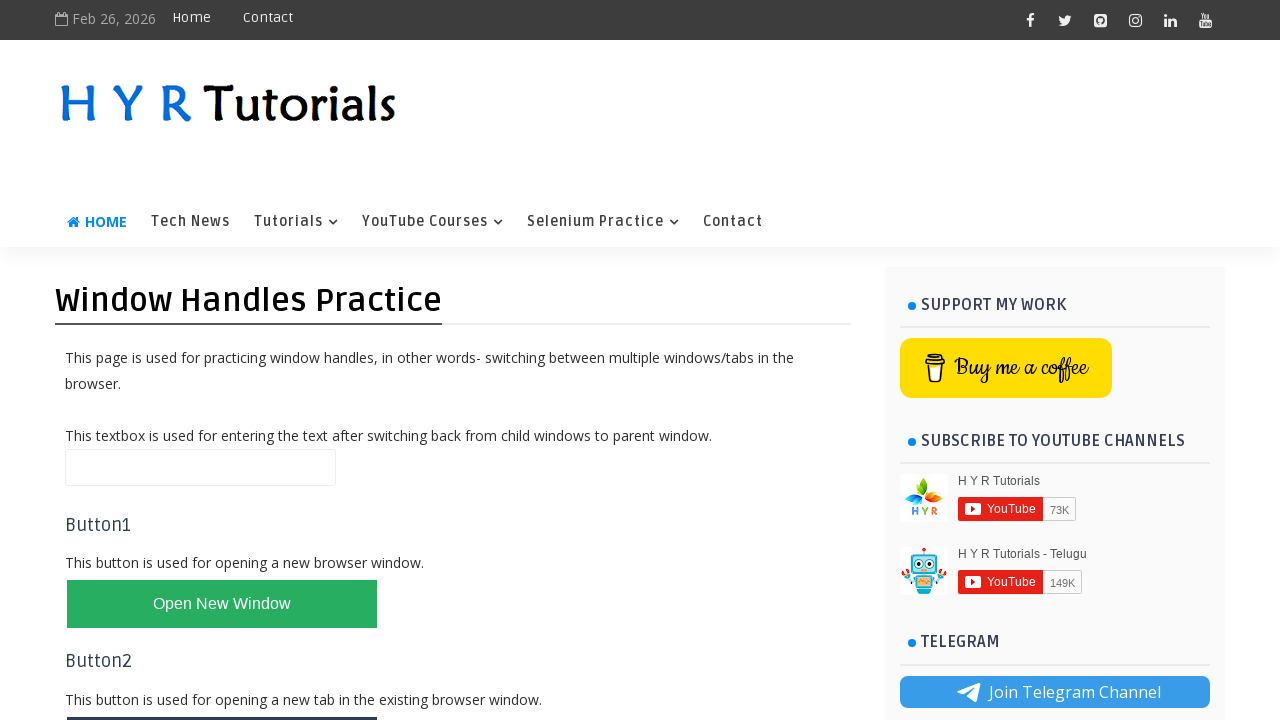

Filled firstName field with 'Besant' in new window on #firstName
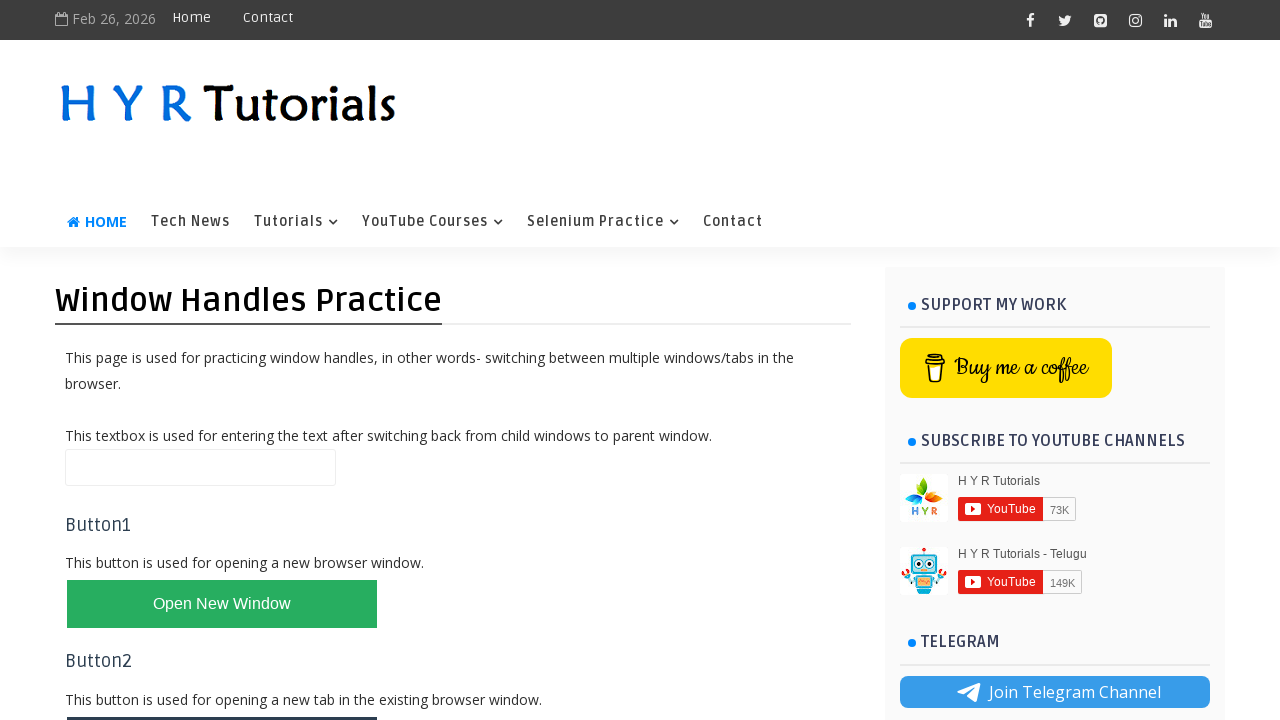

Closed the new window
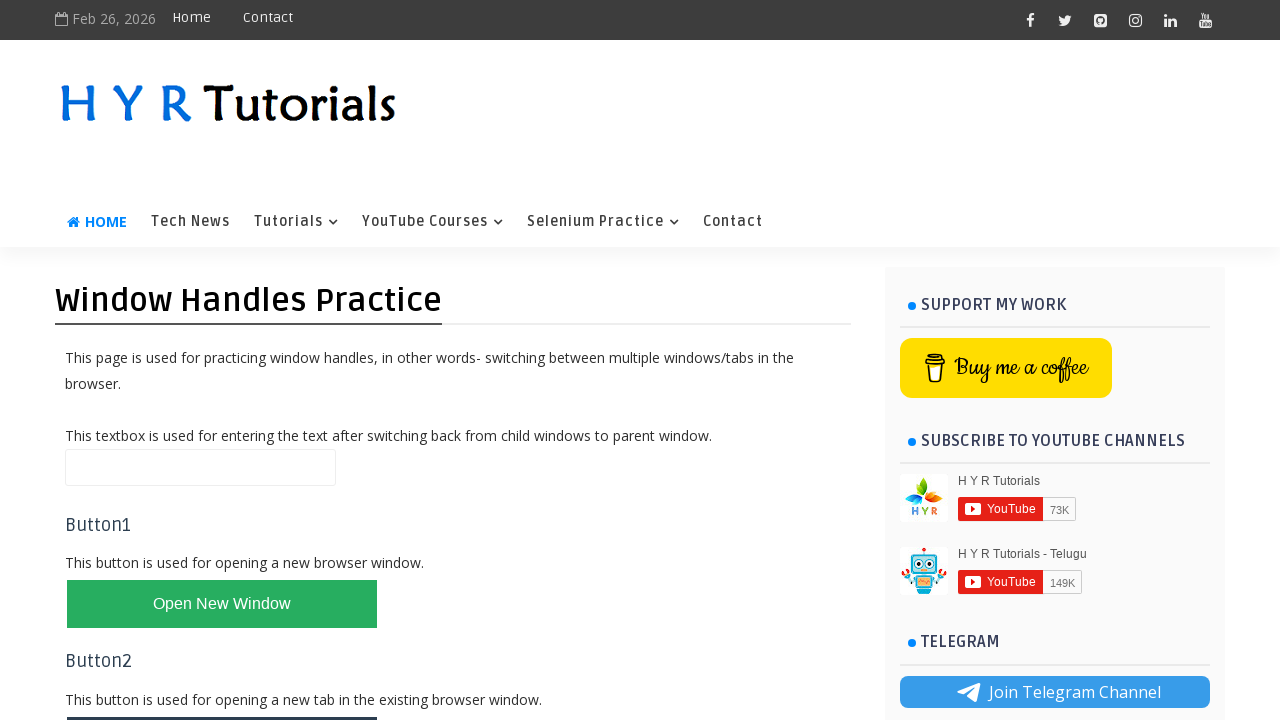

Filled name field with 'Technologies' in original window on #name
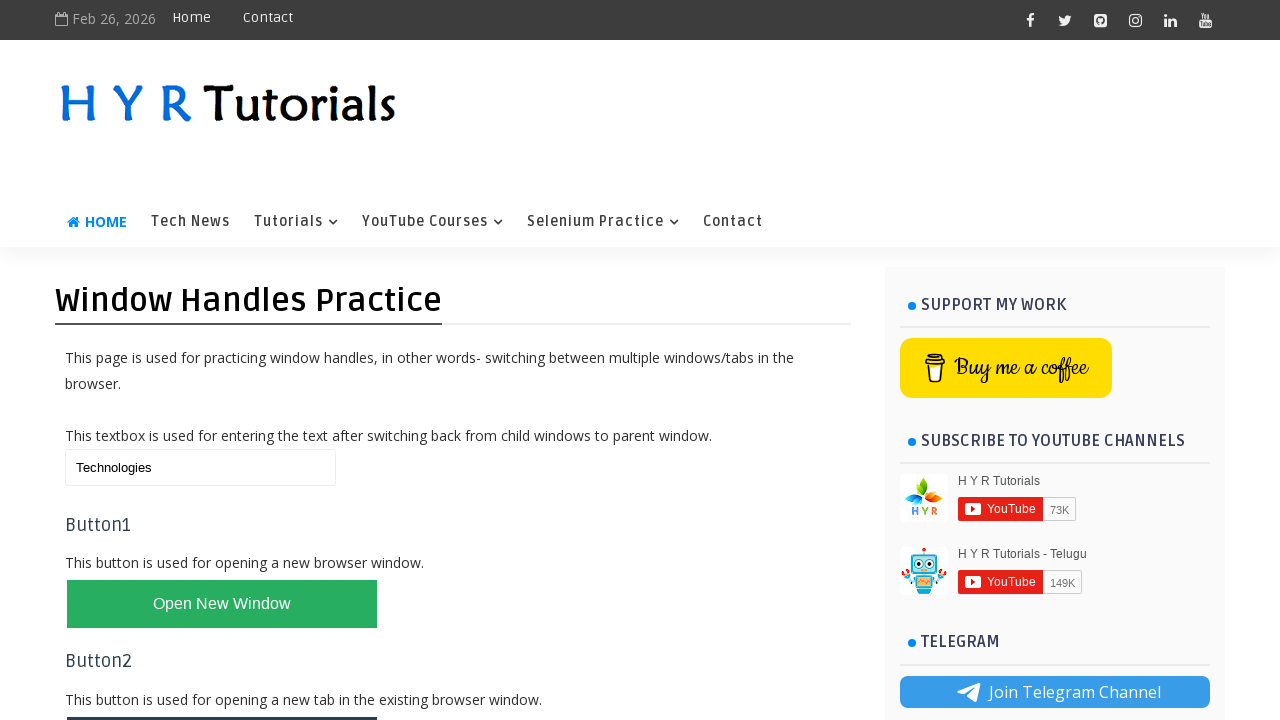

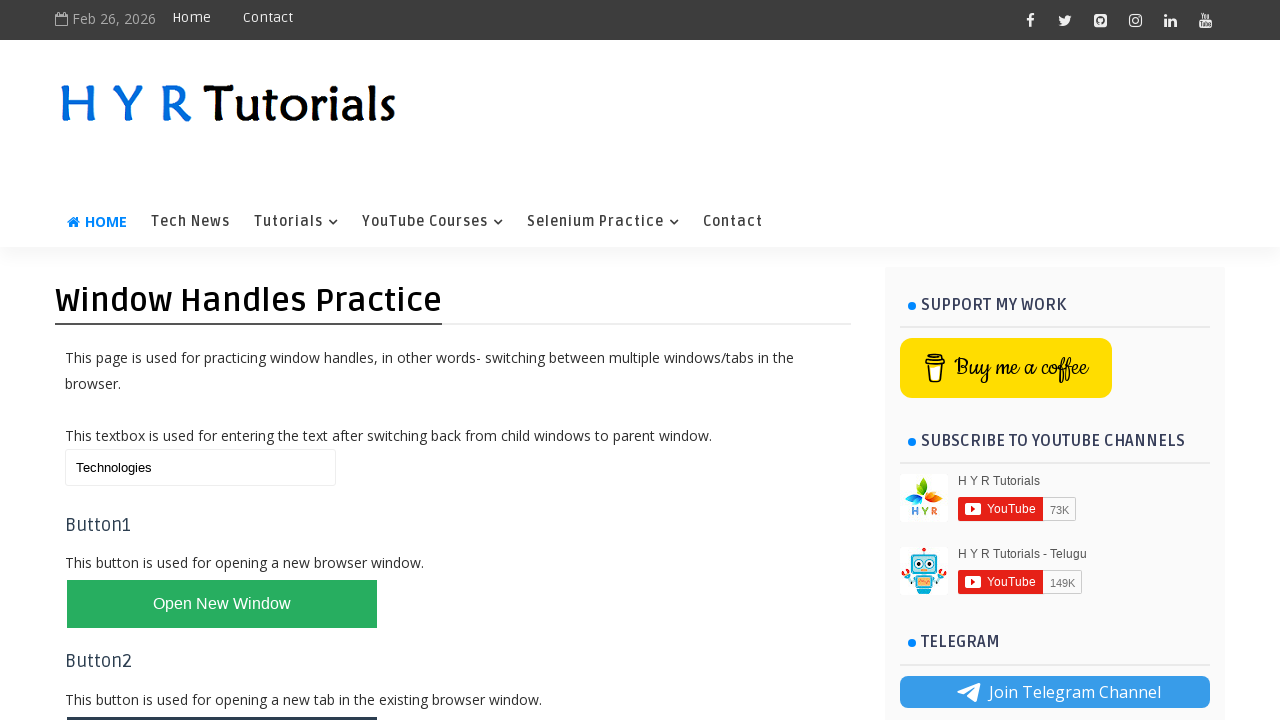